Tests the color picker input by verifying default color and changing it via JavaScript.

Starting URL: https://bonigarcia.dev/selenium-webdriver-java/web-form.html

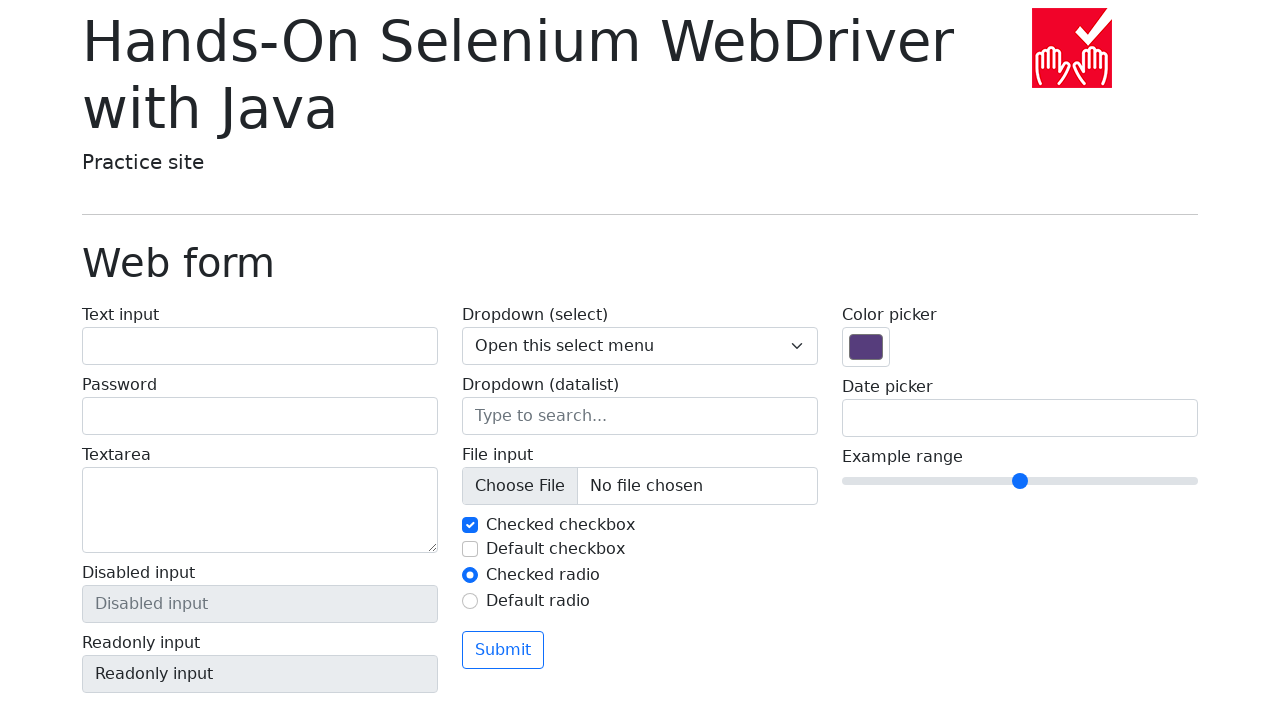

Located color picker input element
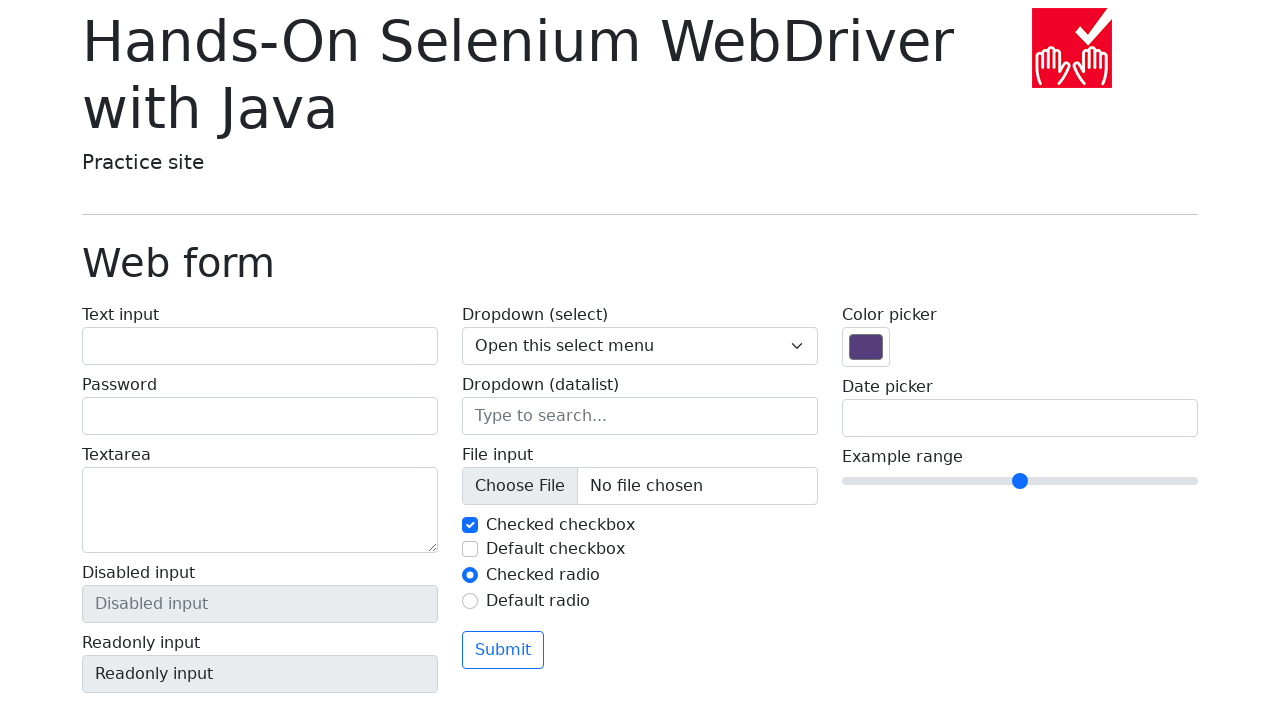

Verified default color is #563d7c
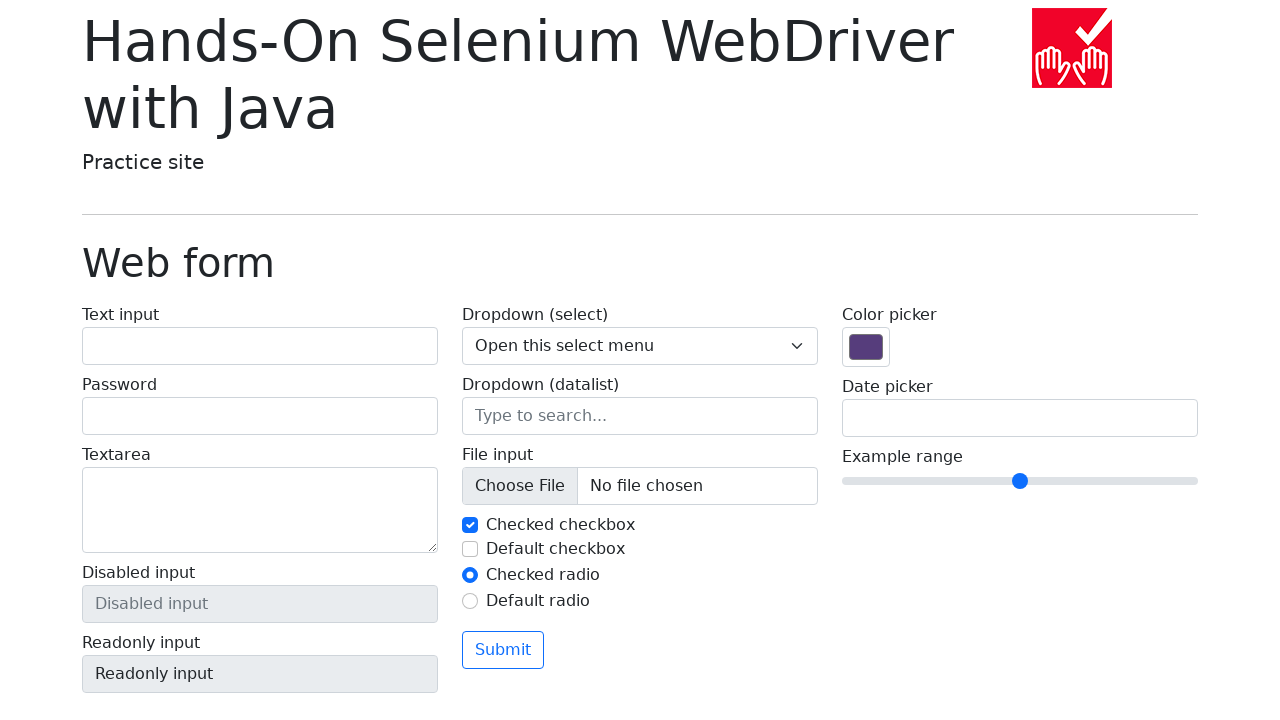

Changed color picker value to #3d7b52 using JavaScript
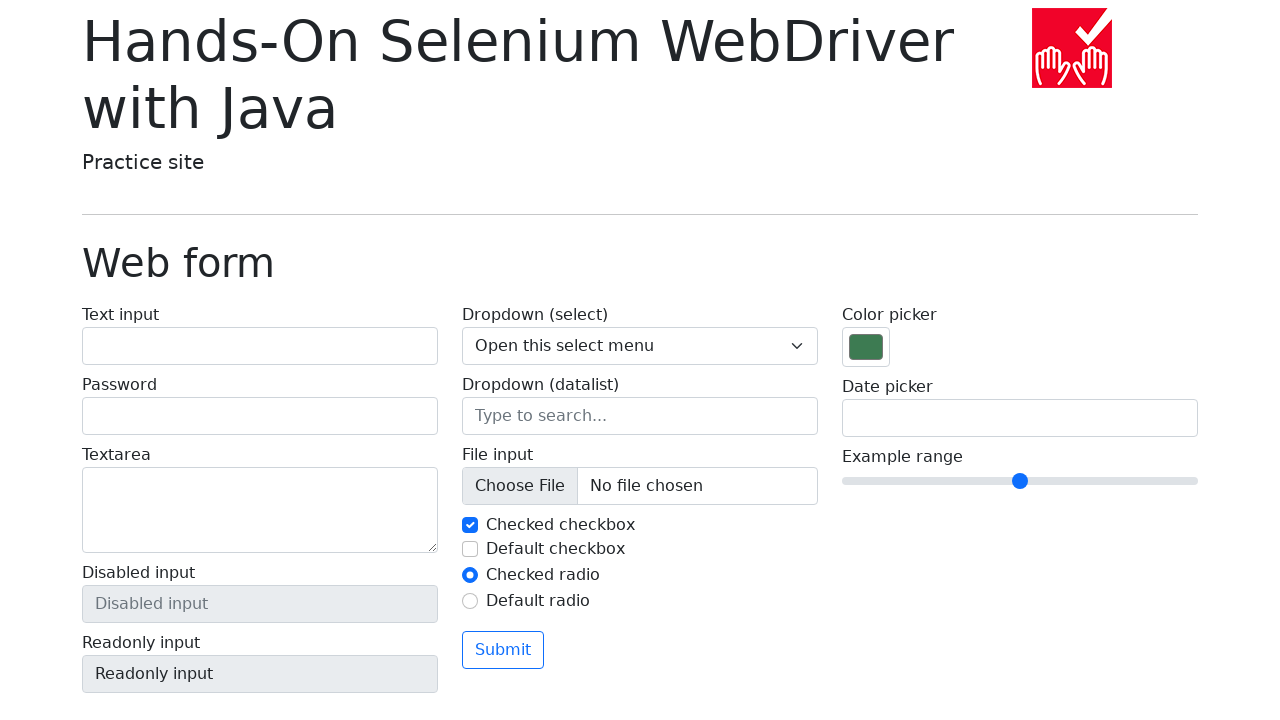

Verified color picker value is now #3d7b52
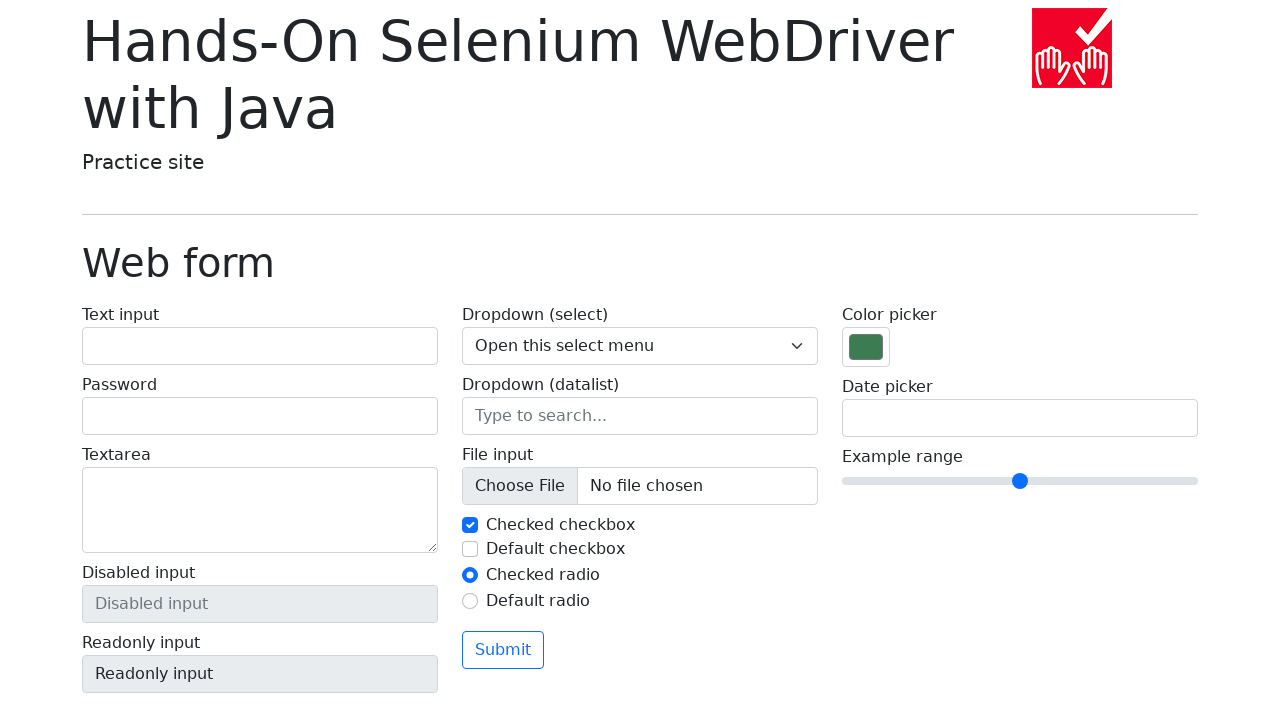

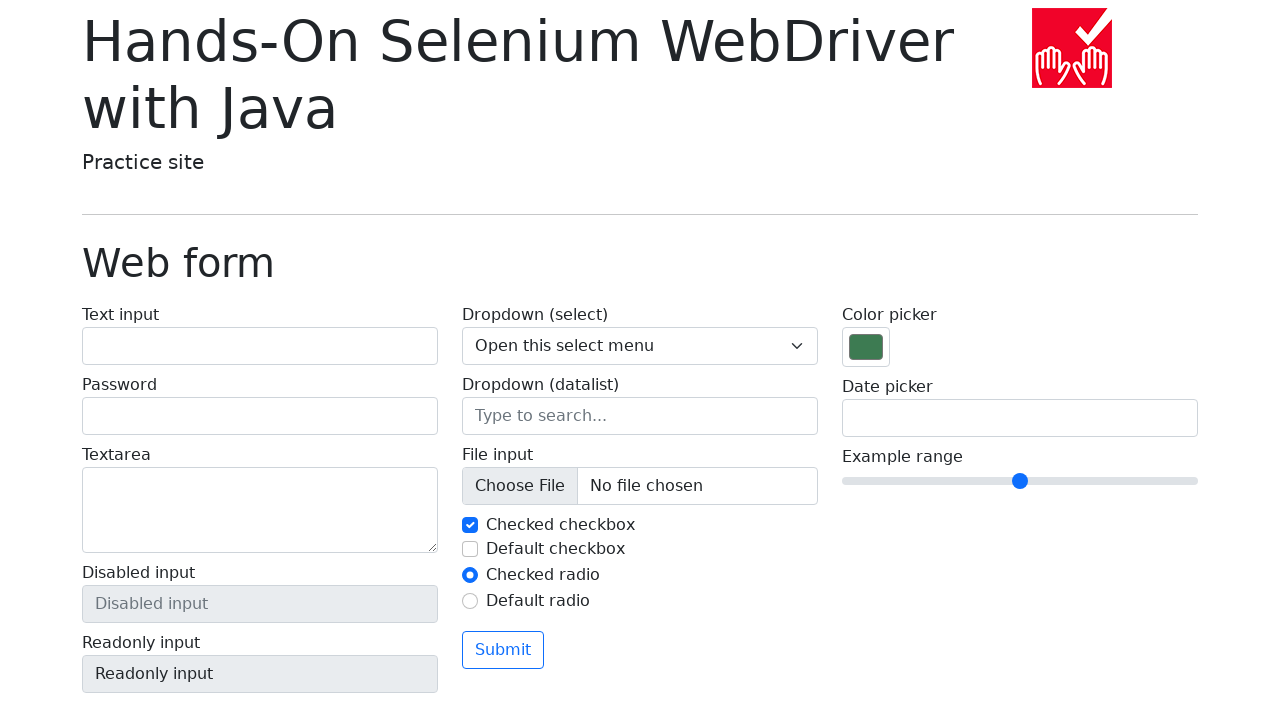